Navigates to Flipkart homepage and retrieves the page title

Starting URL: https://www.flipkart.com/

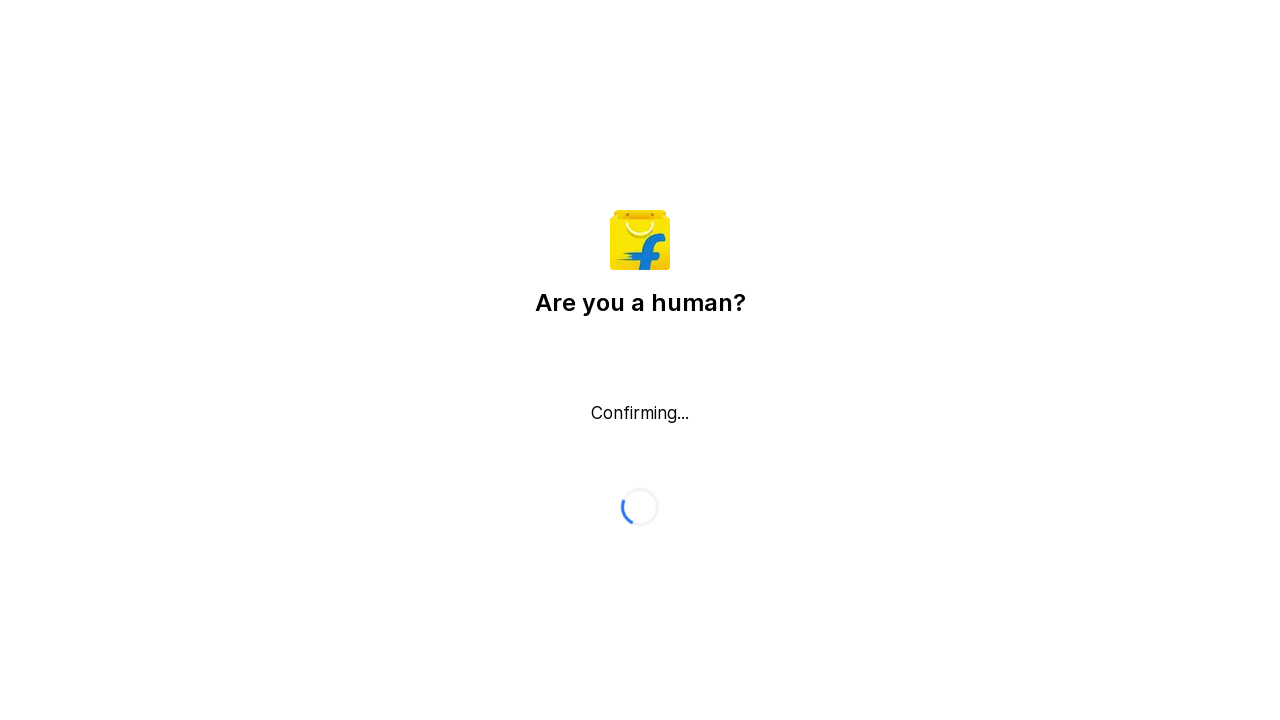

Retrieved and printed the Flipkart homepage title
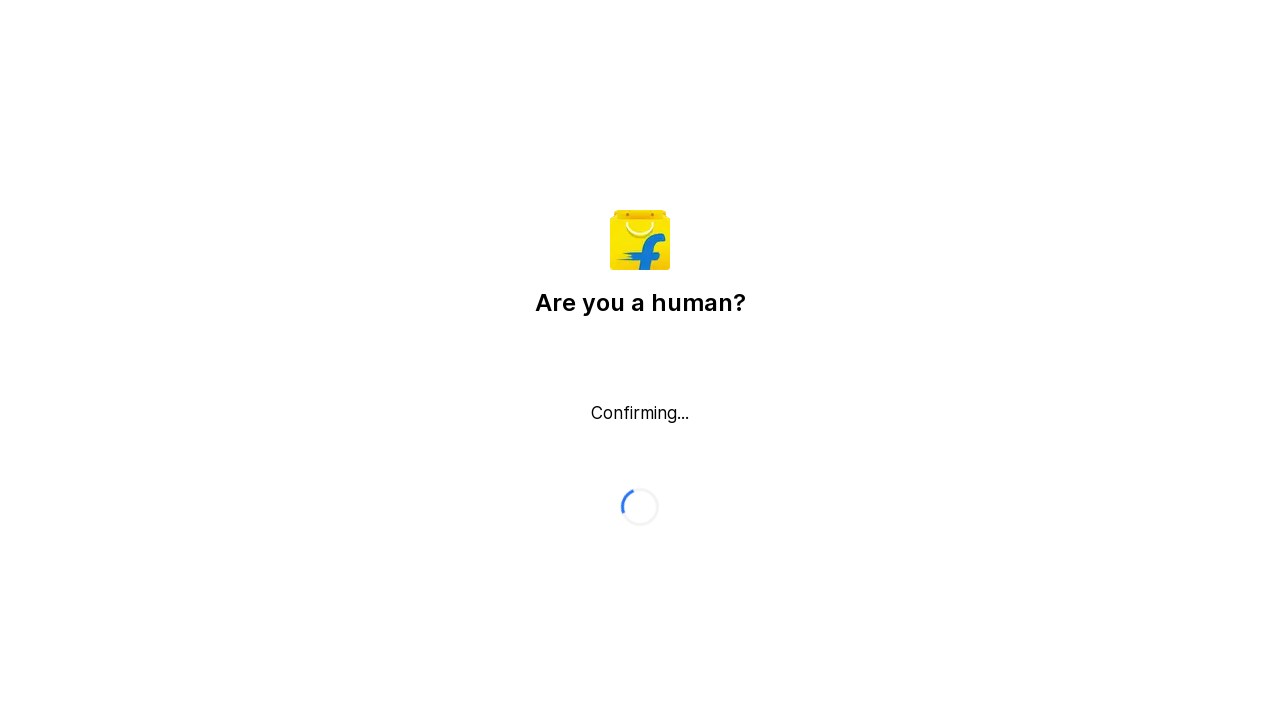

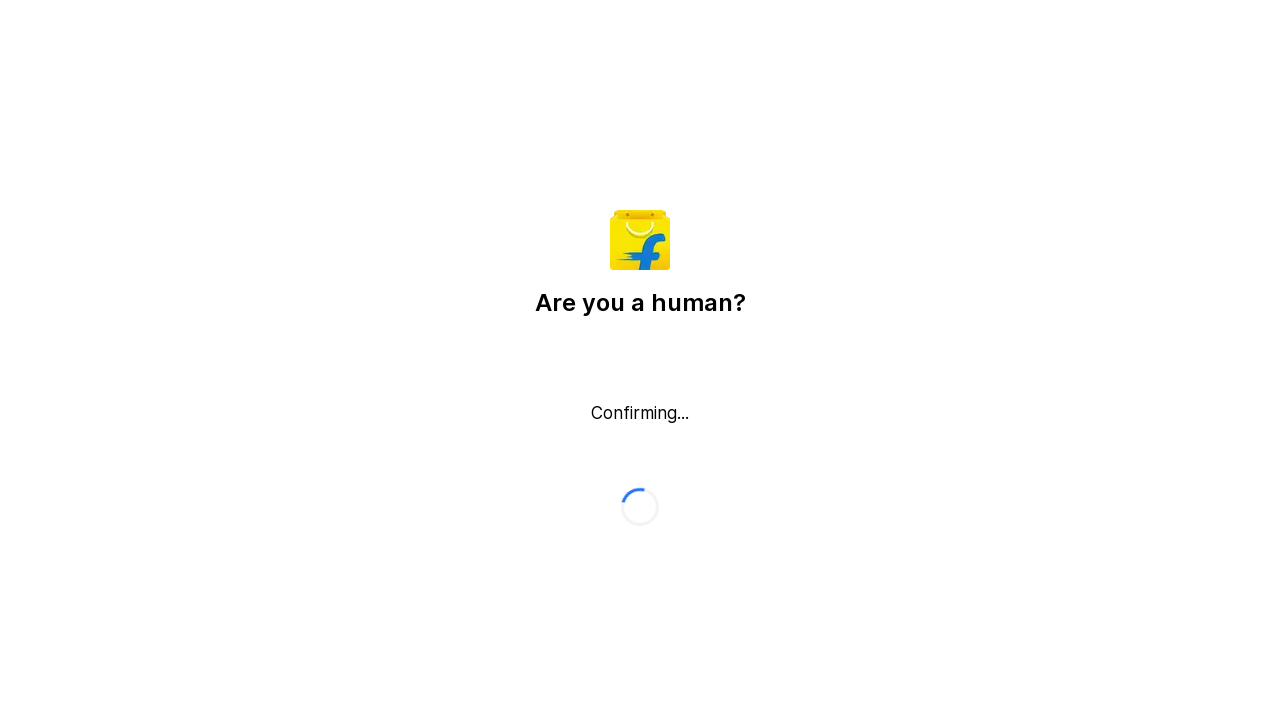